Tests demo page with overridden sb fixture by typing into text input

Starting URL: https://seleniumbase.io/demo_page

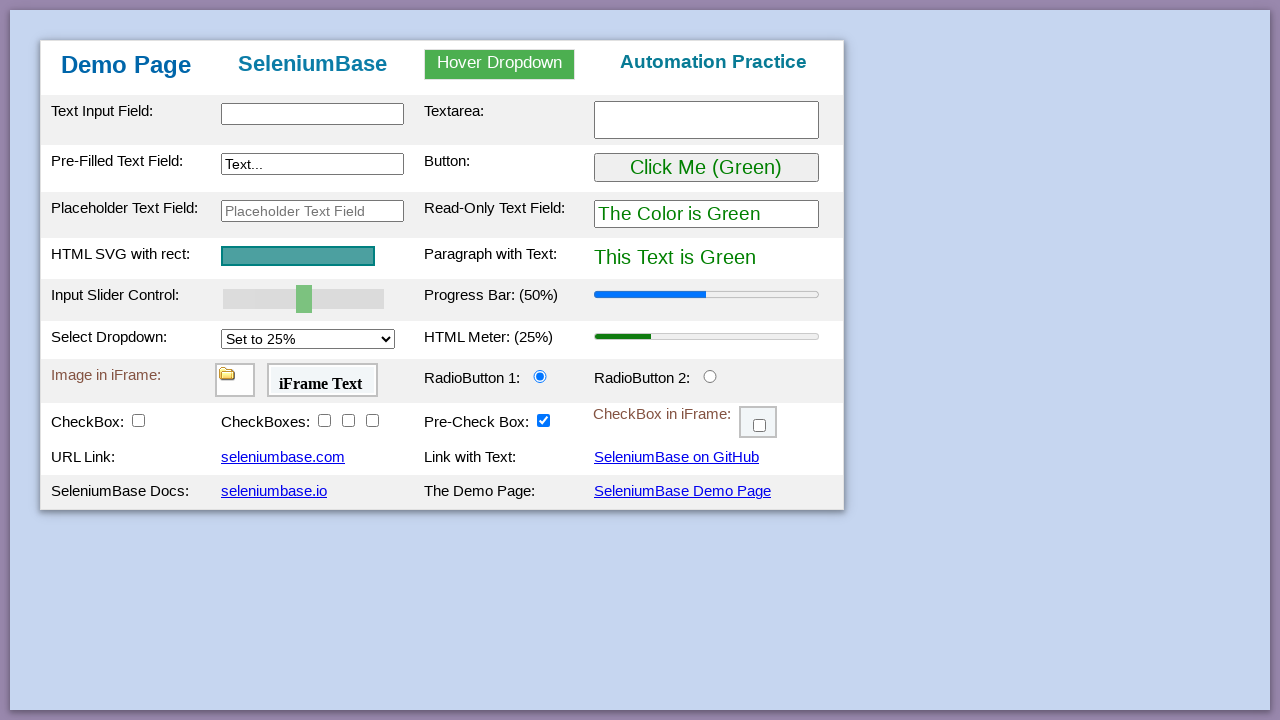

Typed 'This is Automated' into text input field on #myTextInput
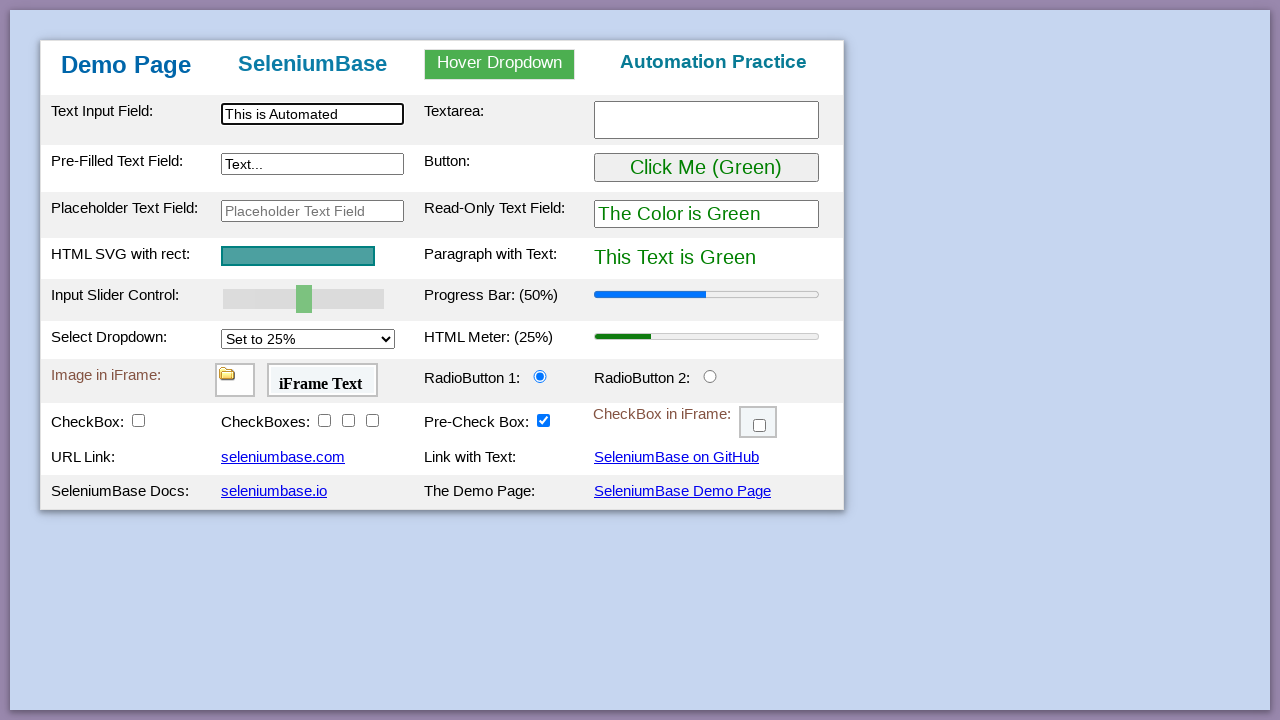

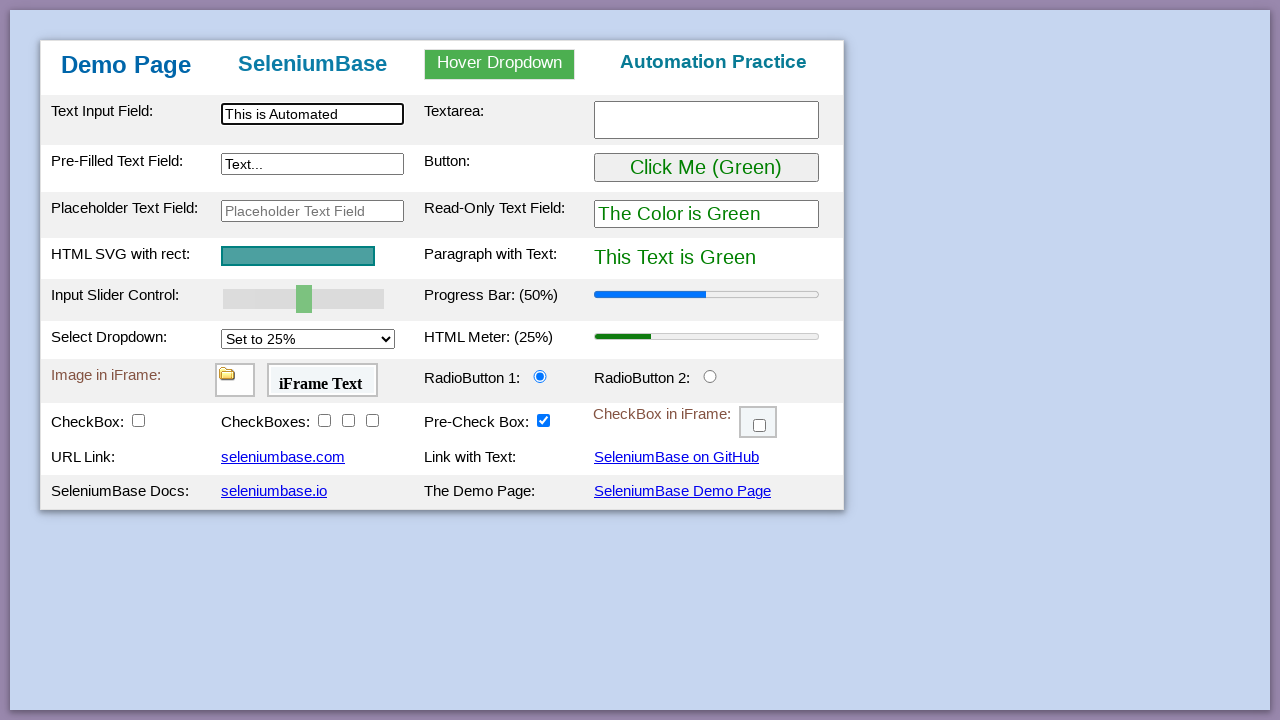